Tests that clicking the Email column header sorts the text data in ascending alphabetical order.

Starting URL: http://the-internet.herokuapp.com/tables

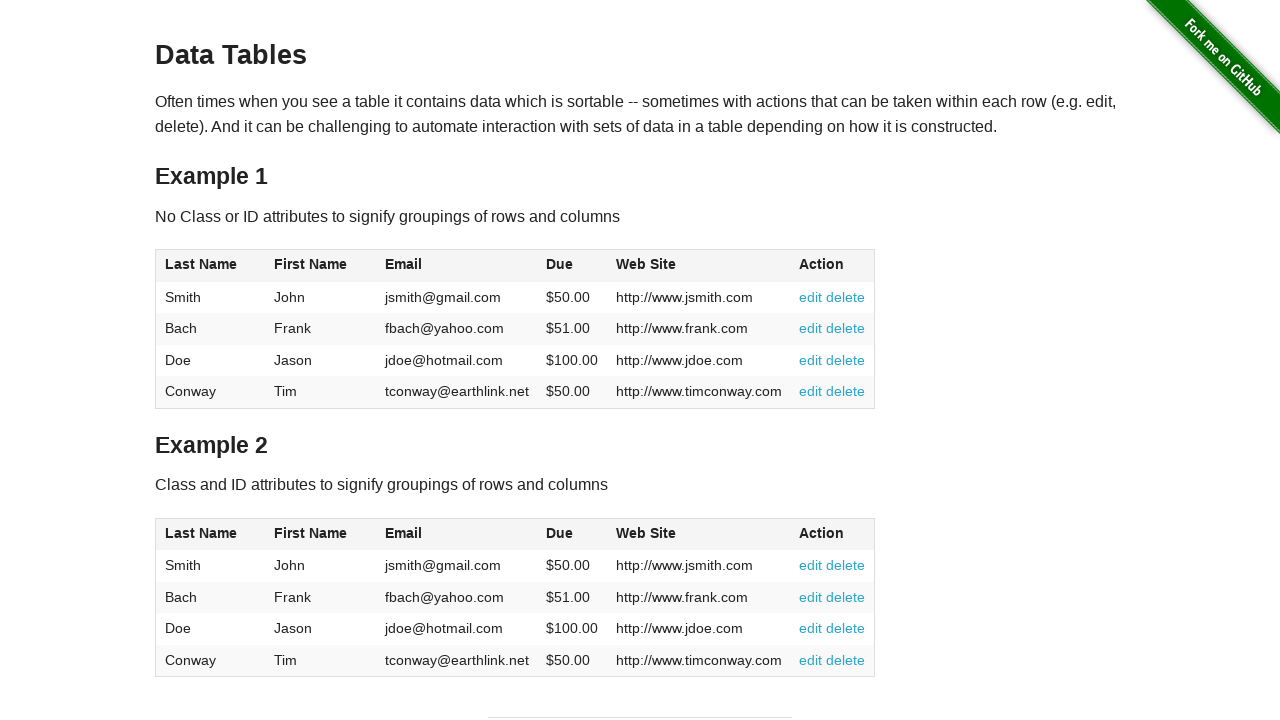

Clicked Email column header to sort ascending at (457, 266) on #table1 thead tr th:nth-of-type(3)
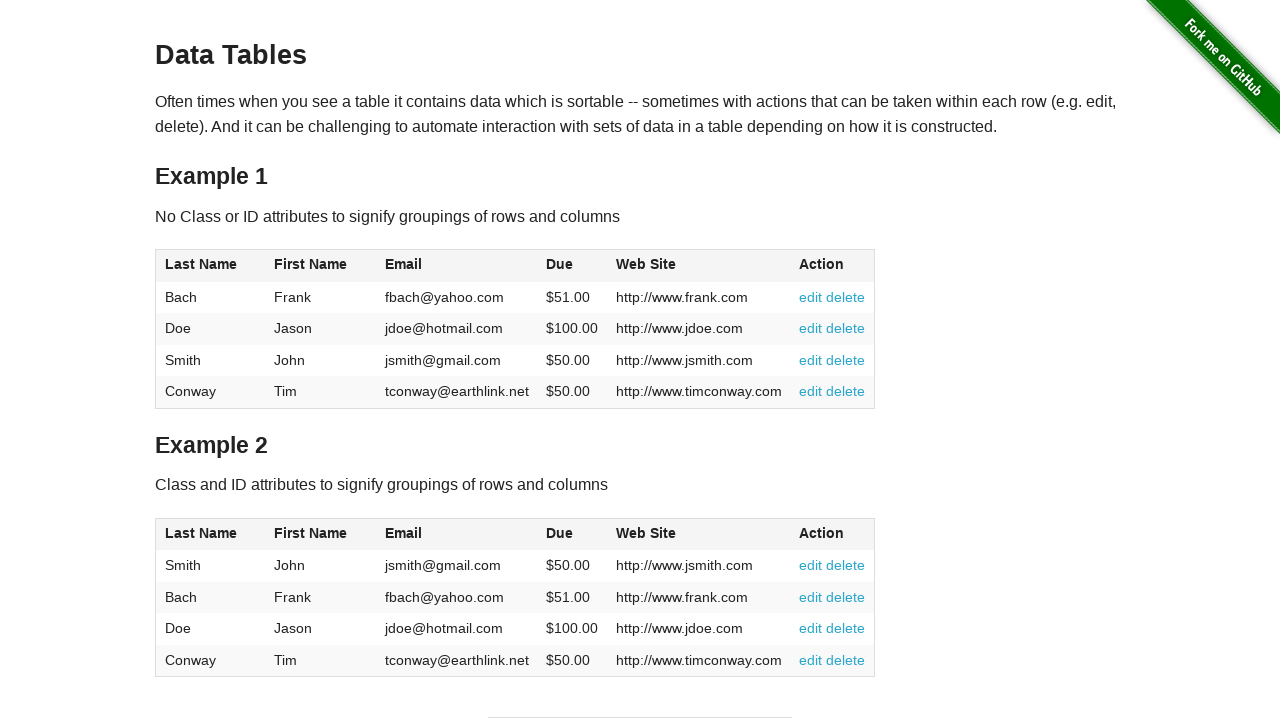

Table data loaded and Email column is visible
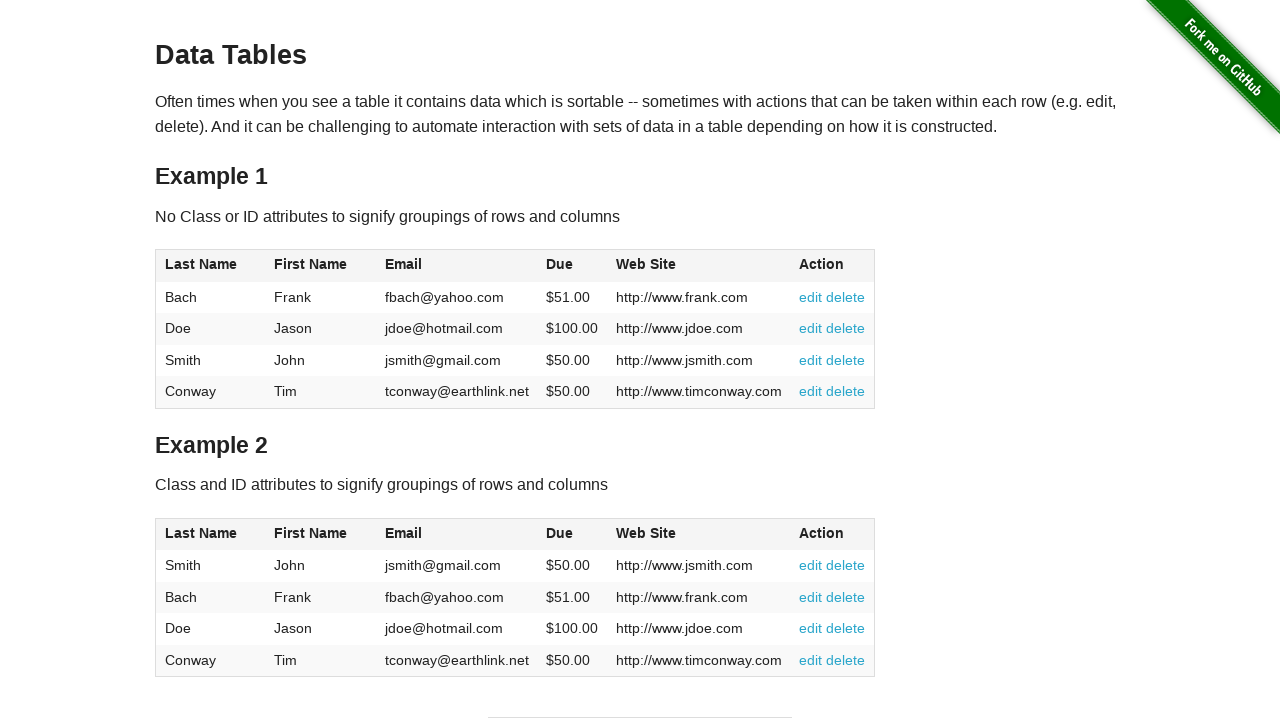

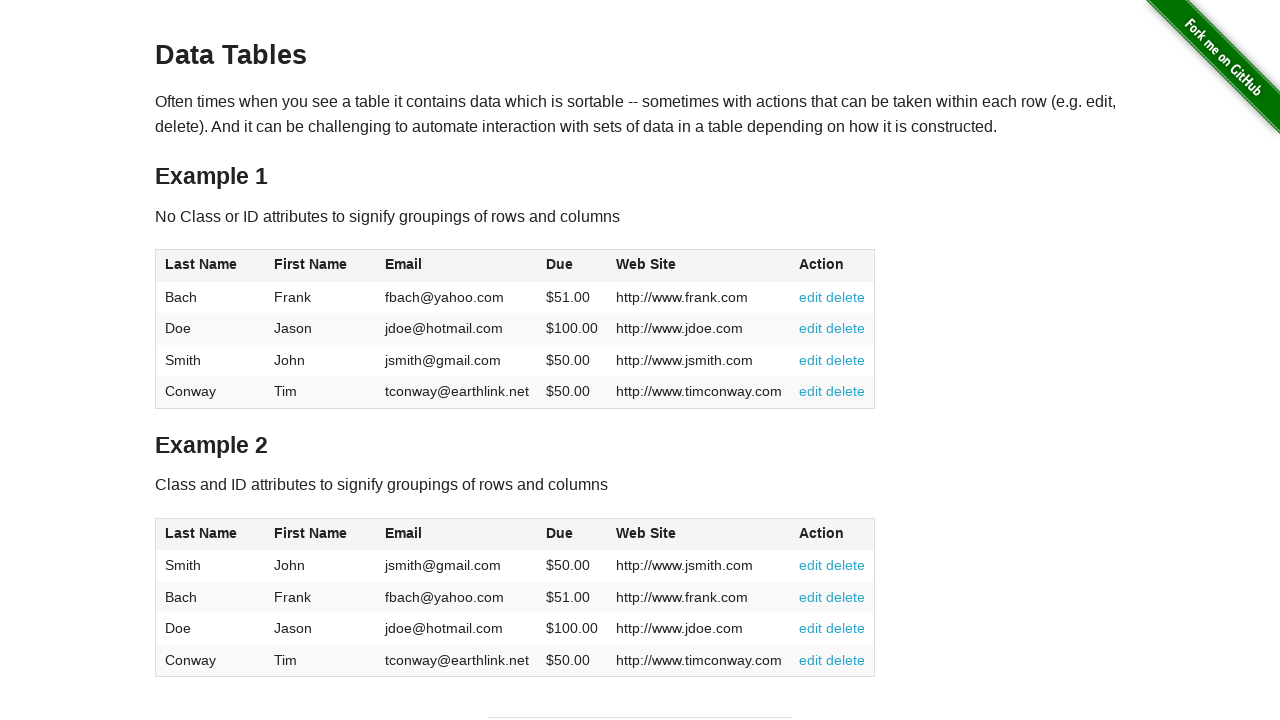